Tests keyboard key press functionality by sending a space key and left arrow key to a page element and verifying the result text displays the correct key pressed.

Starting URL: https://the-internet.herokuapp.com/key_presses

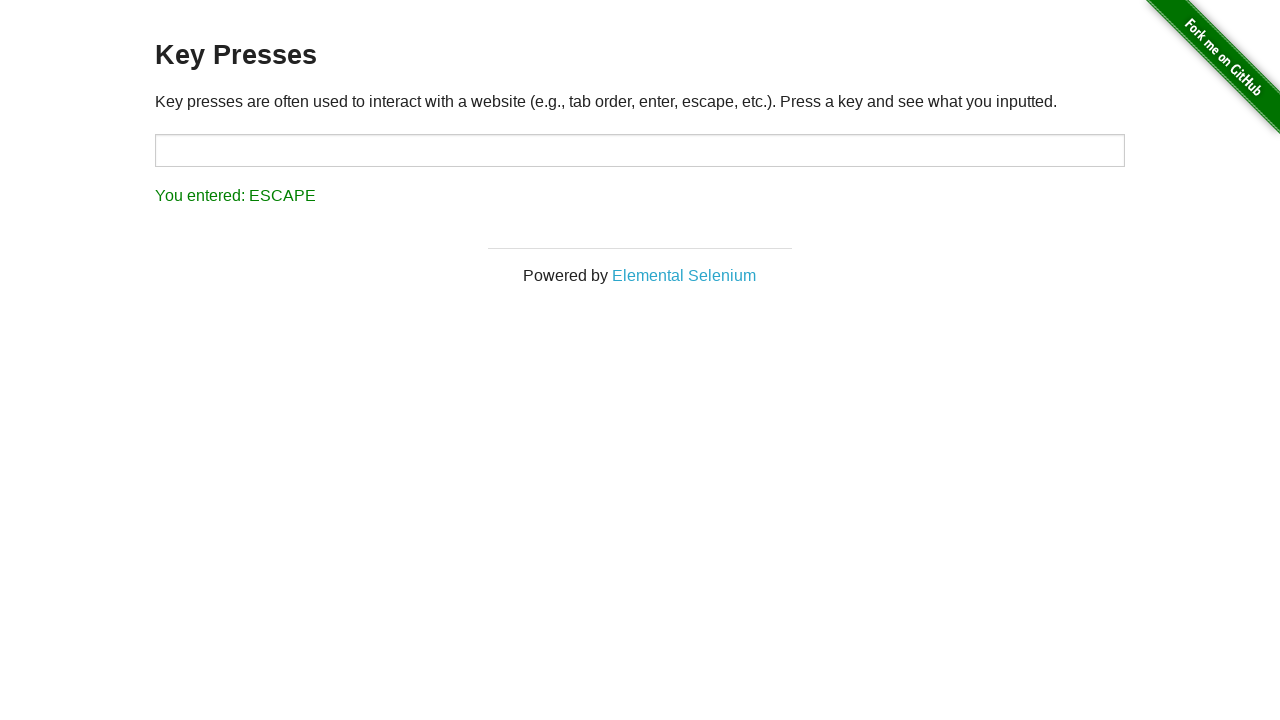

Pressed Space key on target element on #target
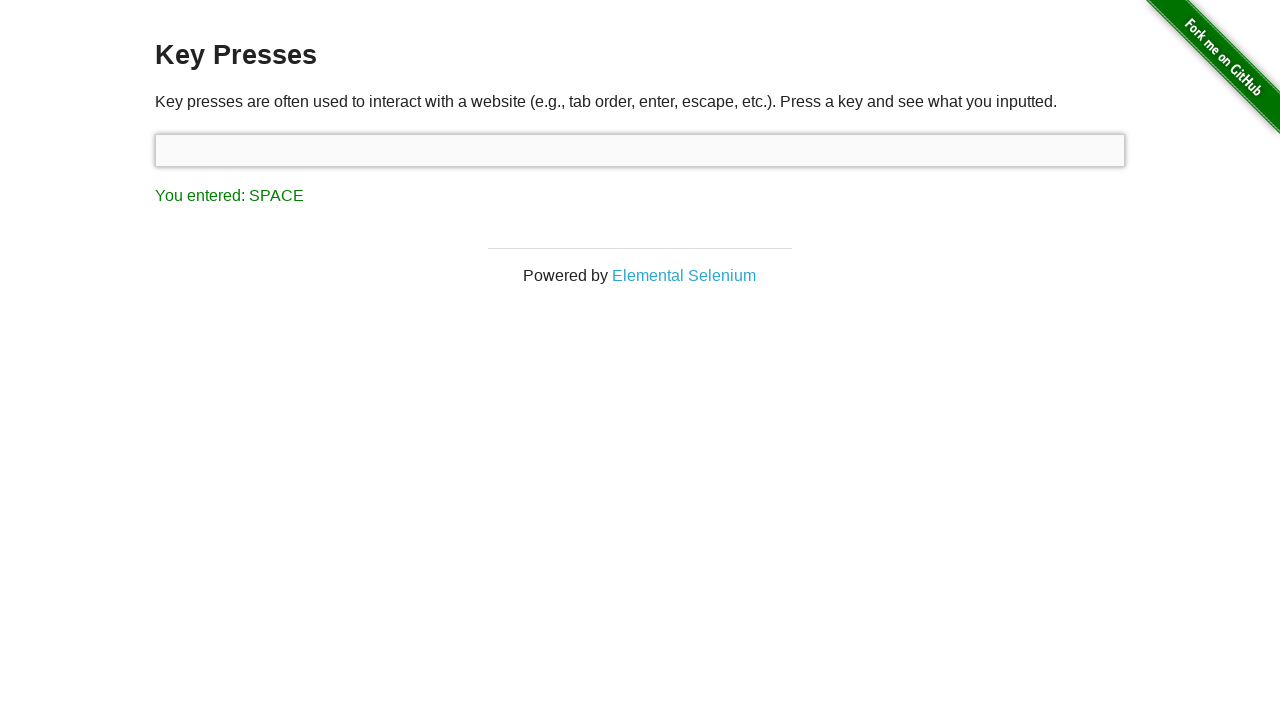

Result element loaded after Space key press
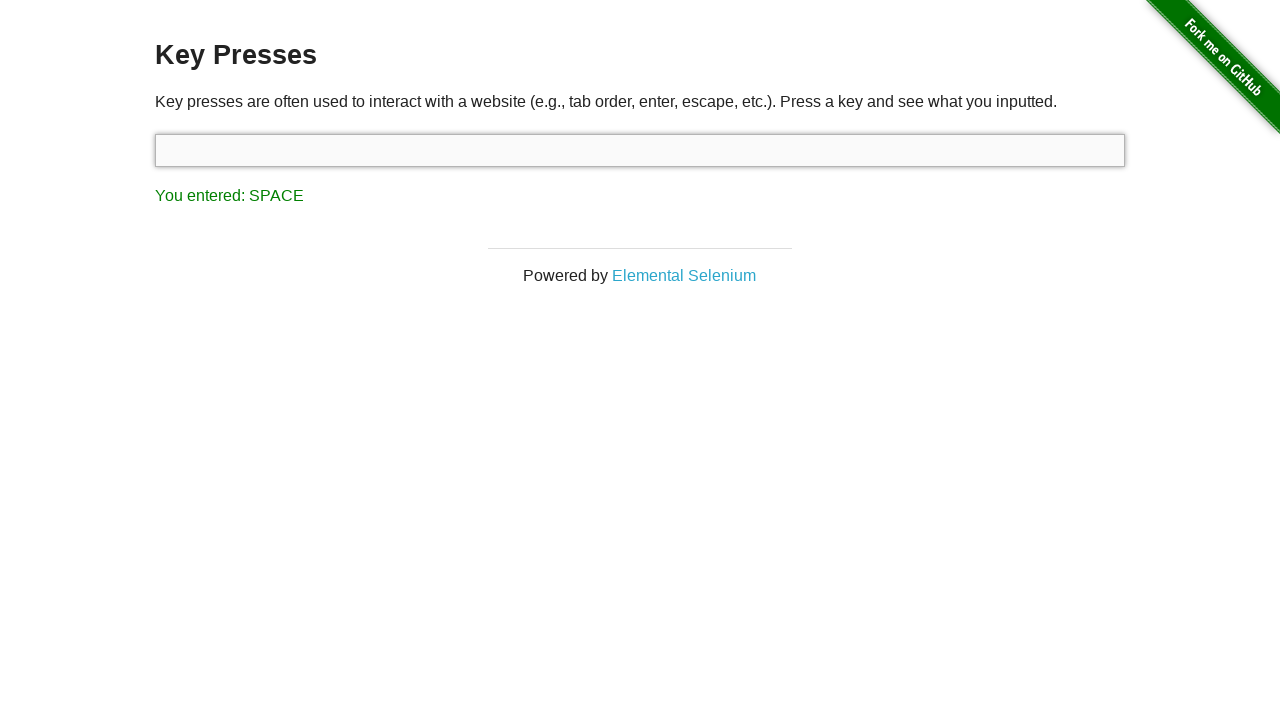

Verified result text contains 'You entered: SPACE'
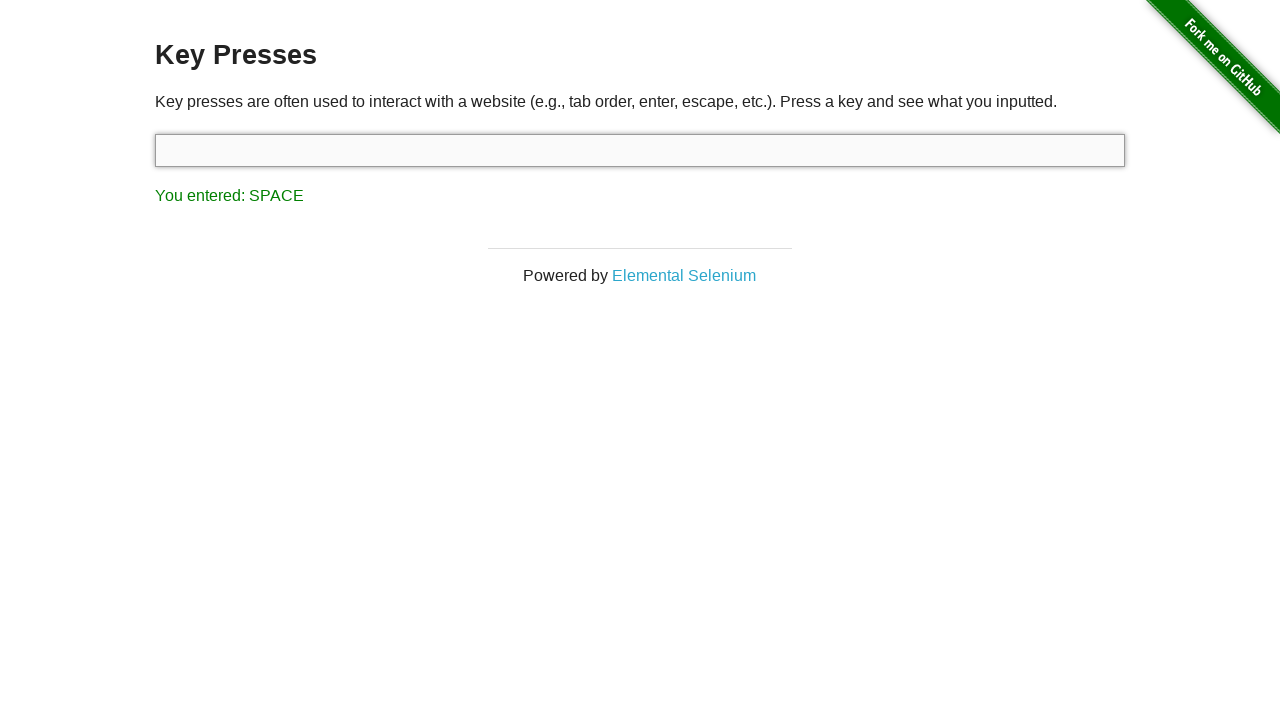

Pressed ArrowLeft key
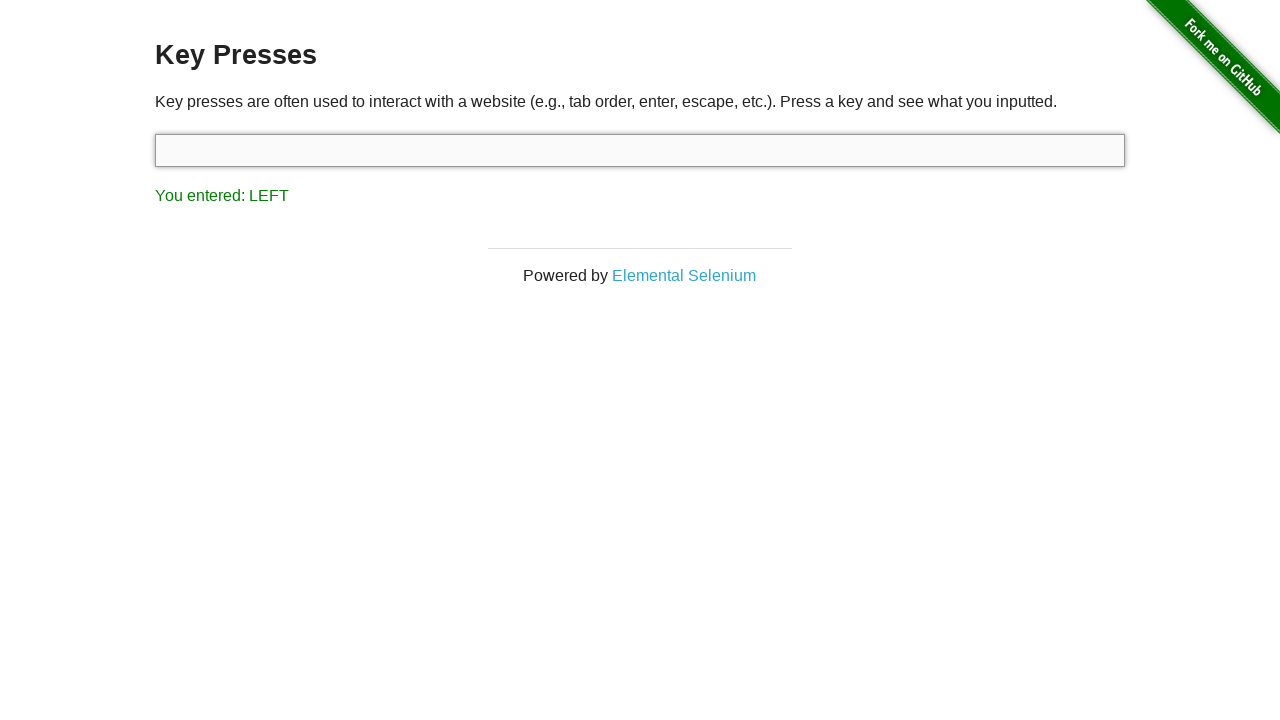

Verified result text contains 'You entered: LEFT'
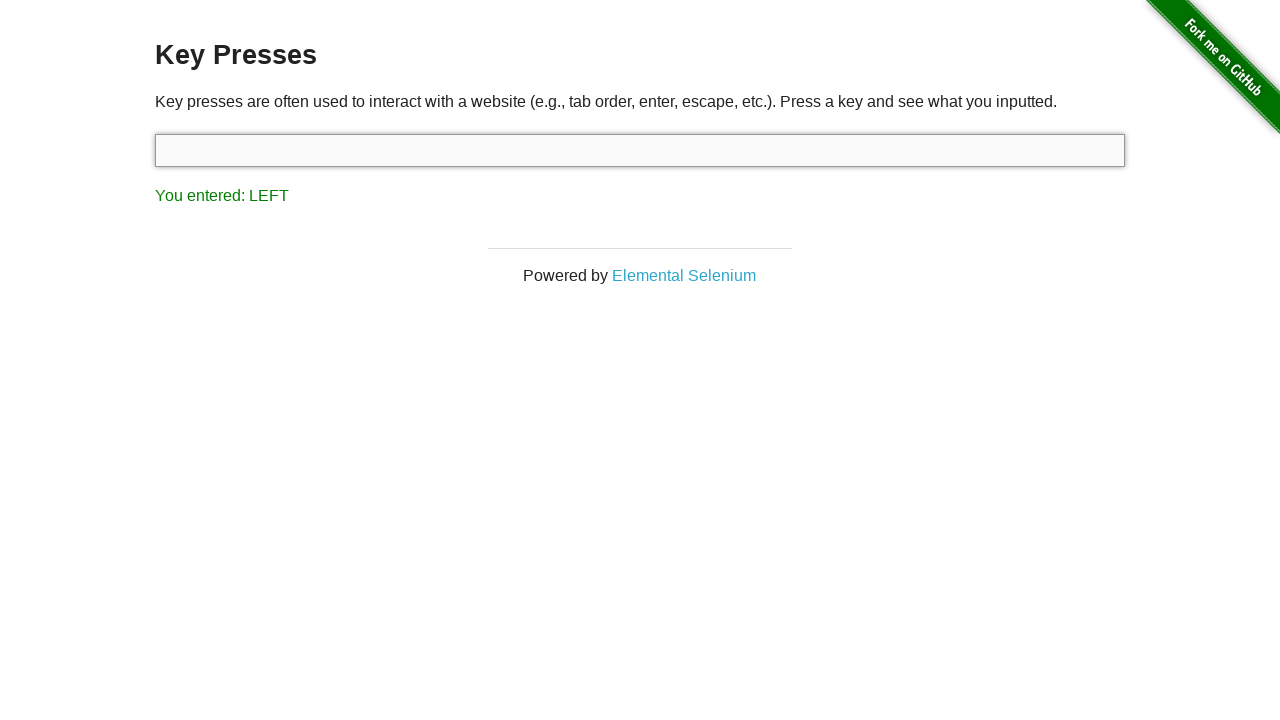

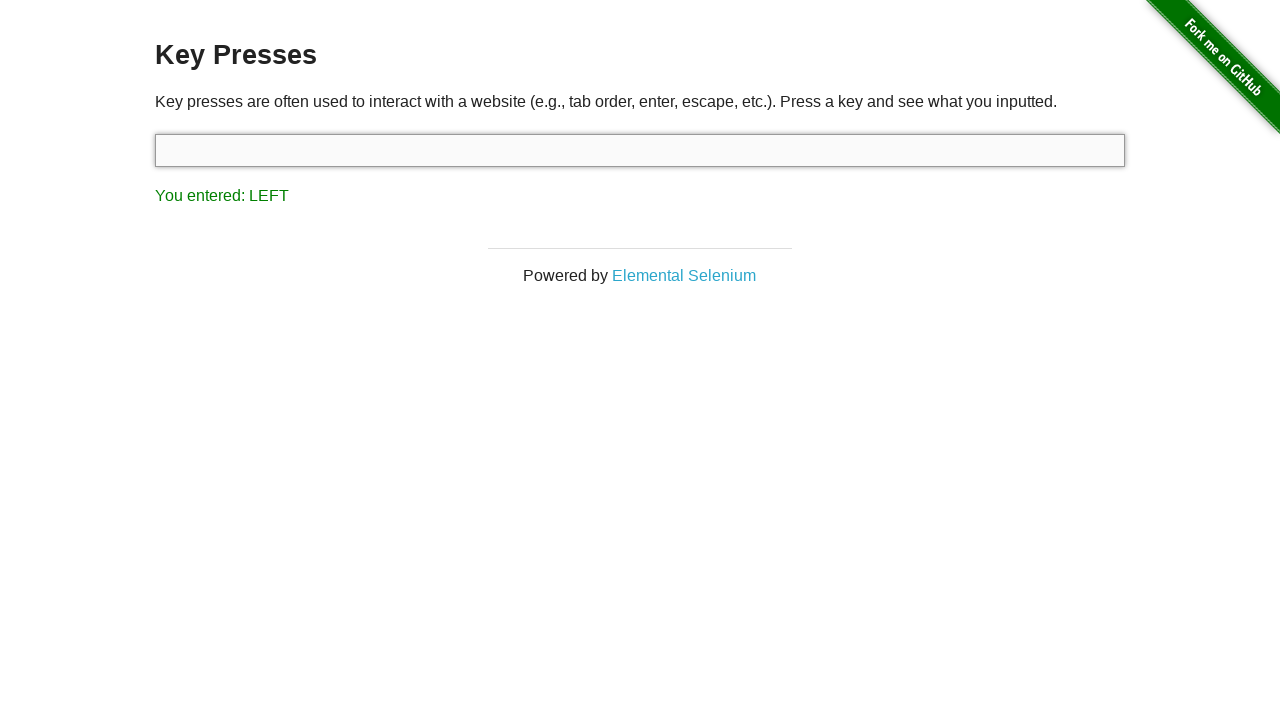